Navigates to the Selenium website and scrolls down to the News section

Starting URL: https://www.selenium.dev/

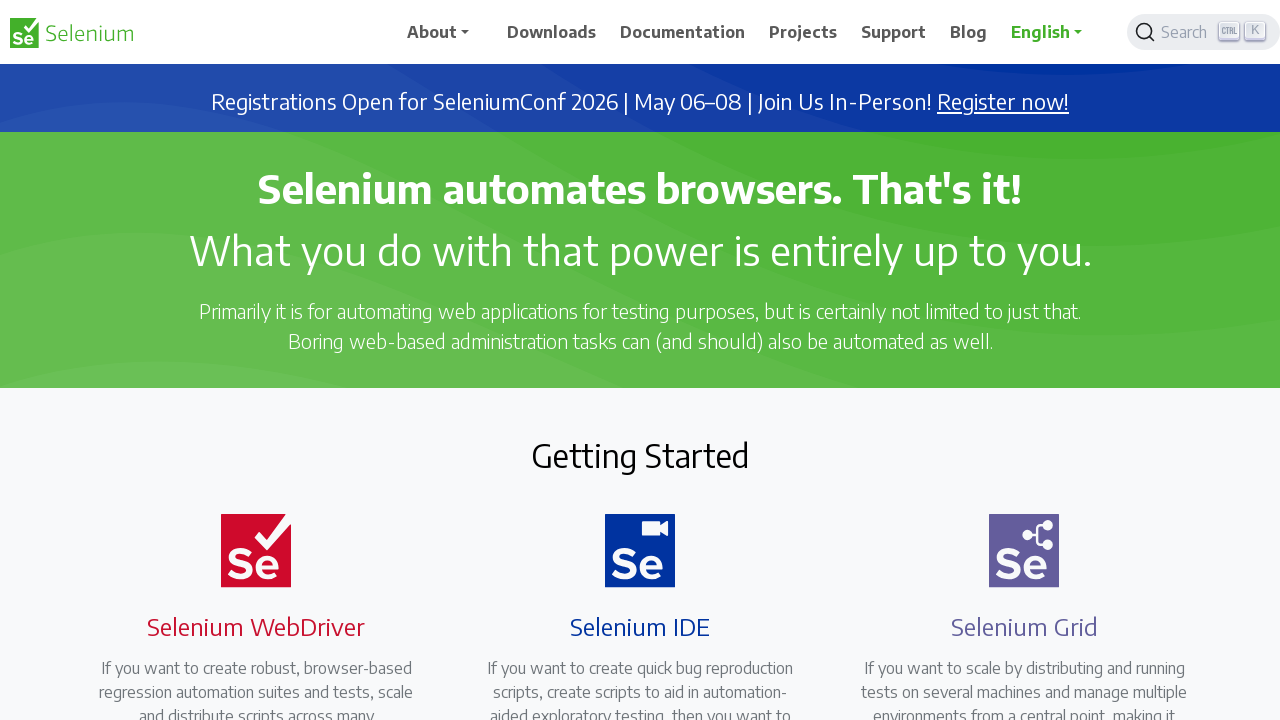

Located the News section heading element
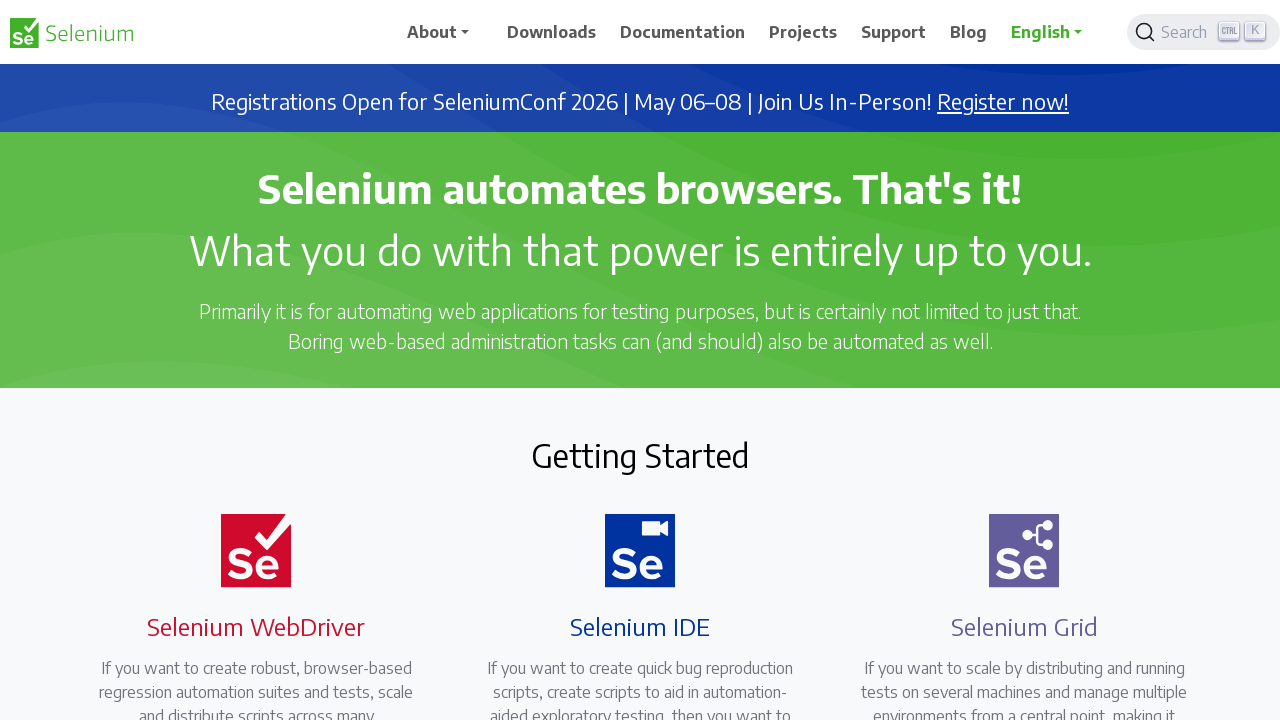

Scrolled down to News section
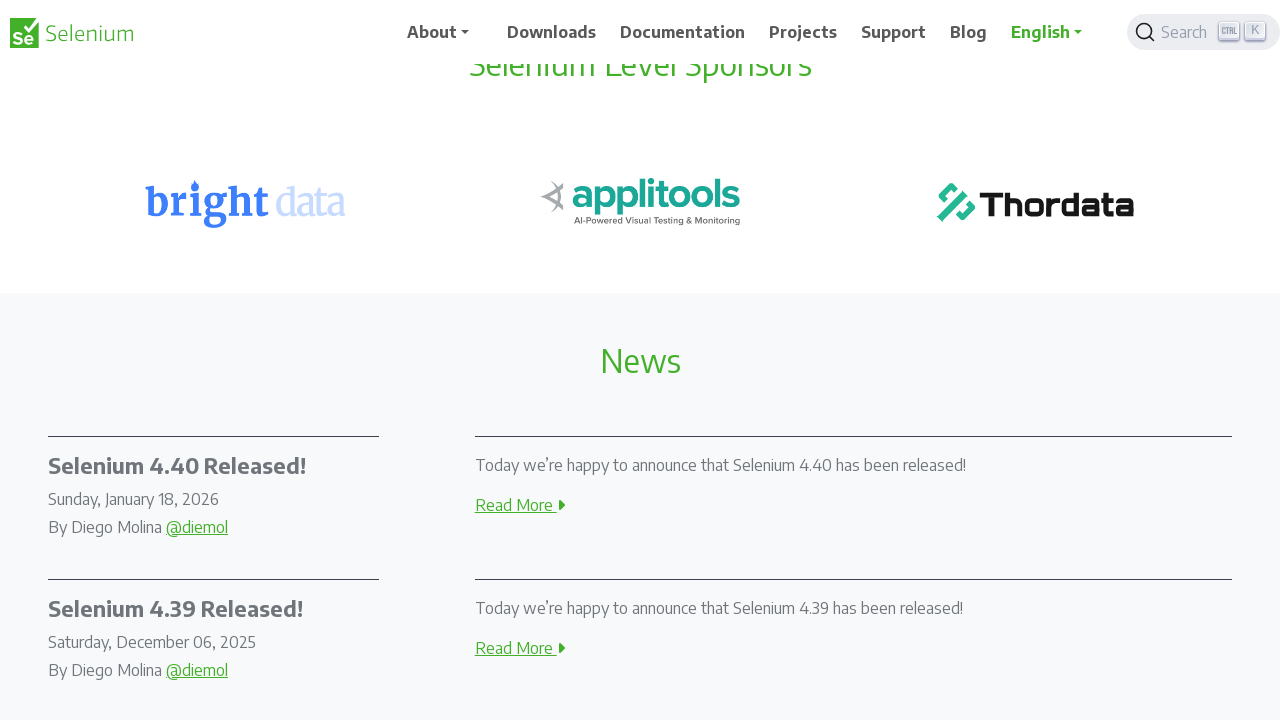

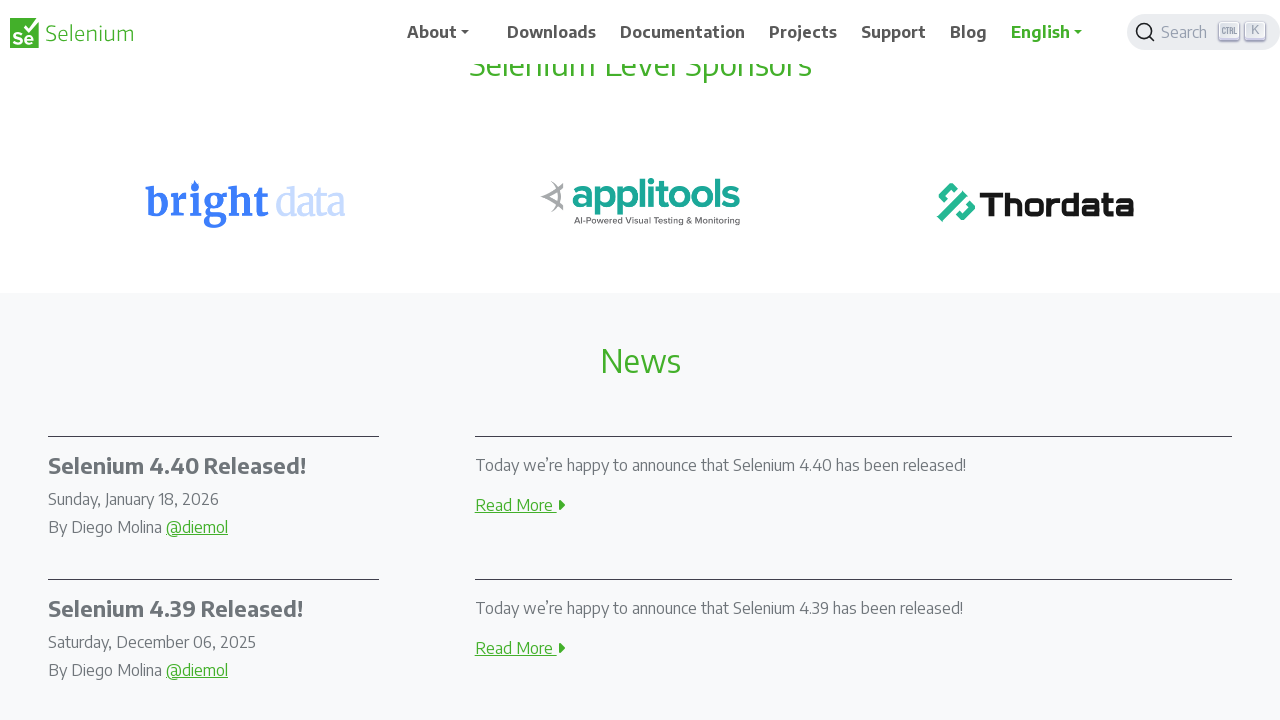